Fills out a form with first name, last name, city, and country fields using XPath selectors and submits it

Starting URL: http://suninjuly.github.io/find_xpath_form.html

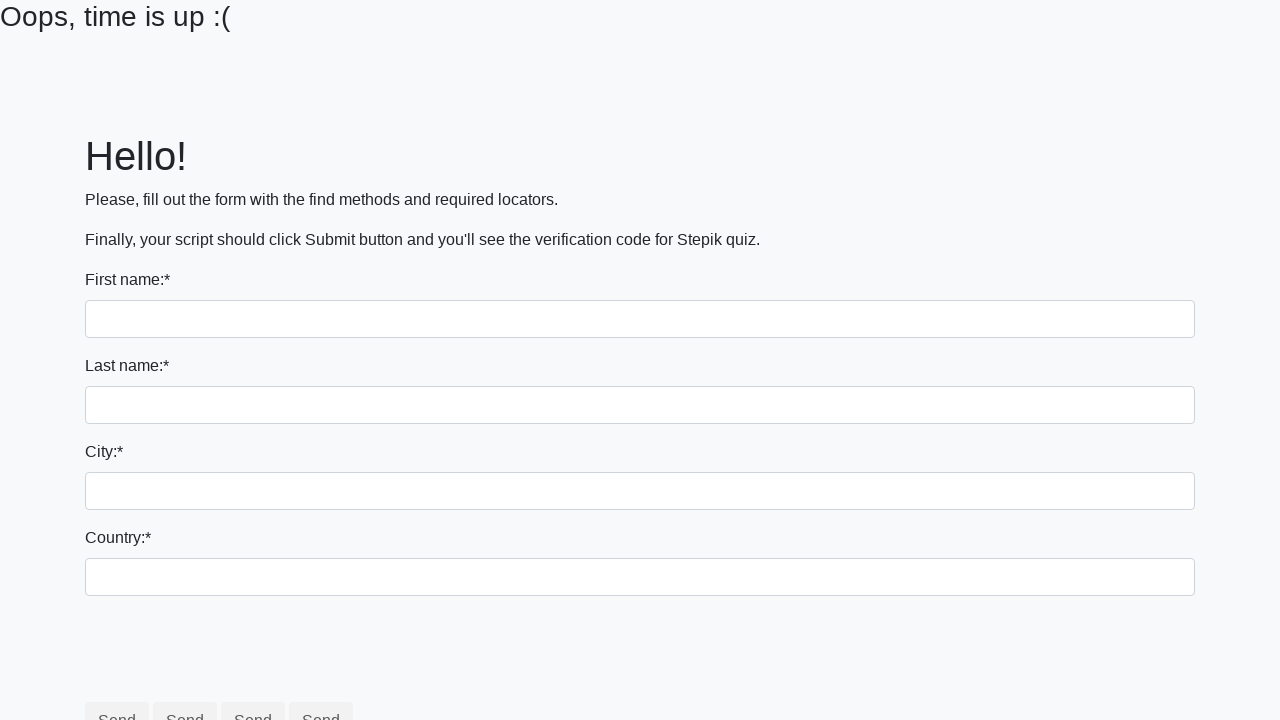

Navigated to form page
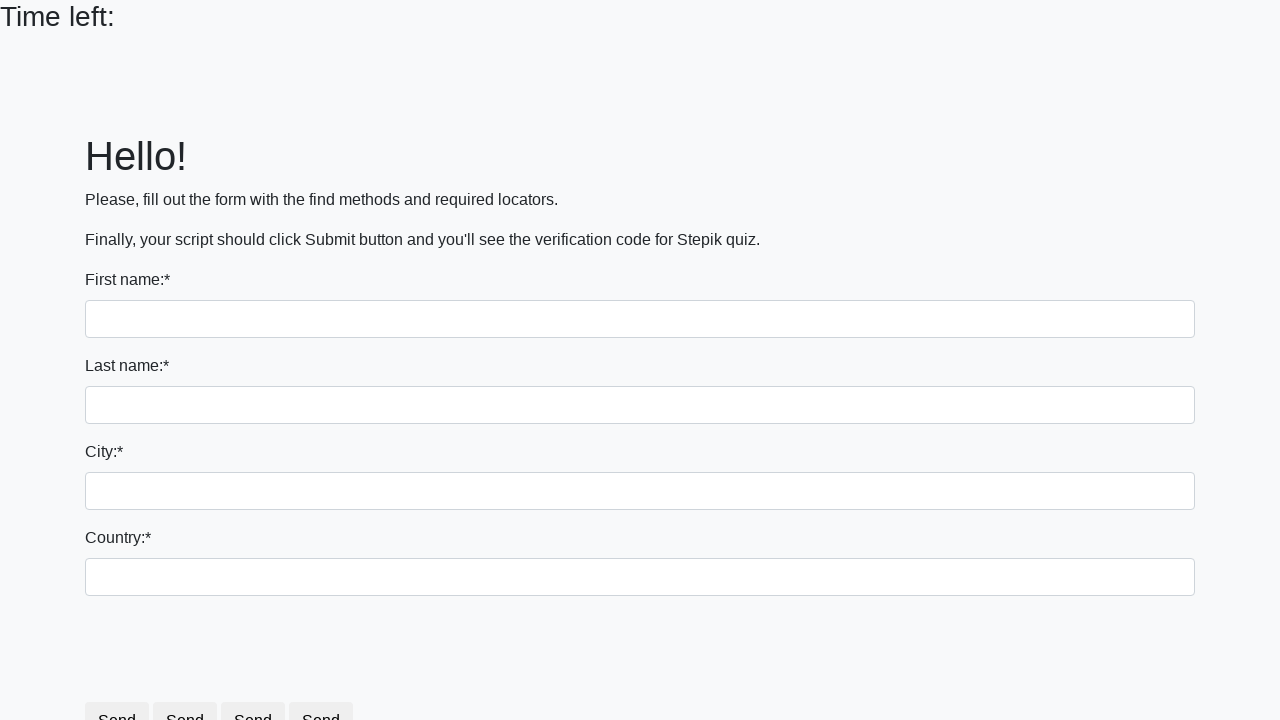

Filled first name field with 'Ivan' on //input[contains(@name, 'first_name')]
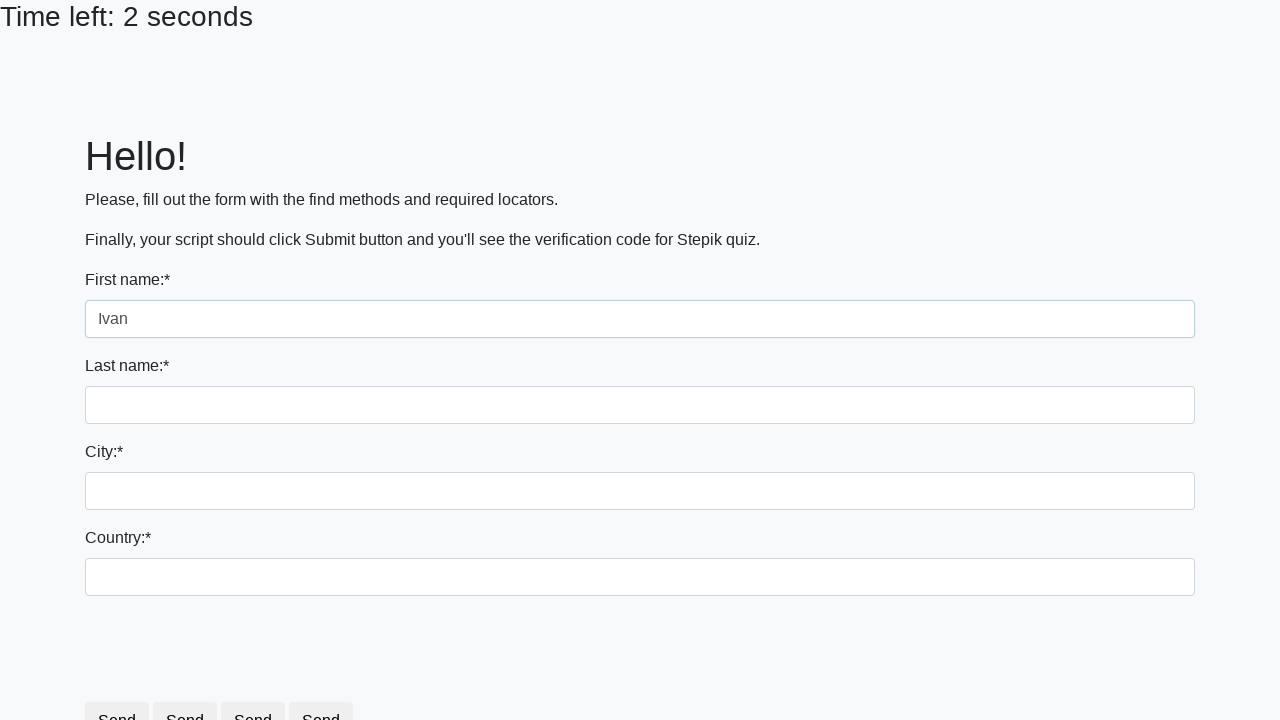

Filled last name field with 'Petrov' on //input[contains(@name, 'last_name')]
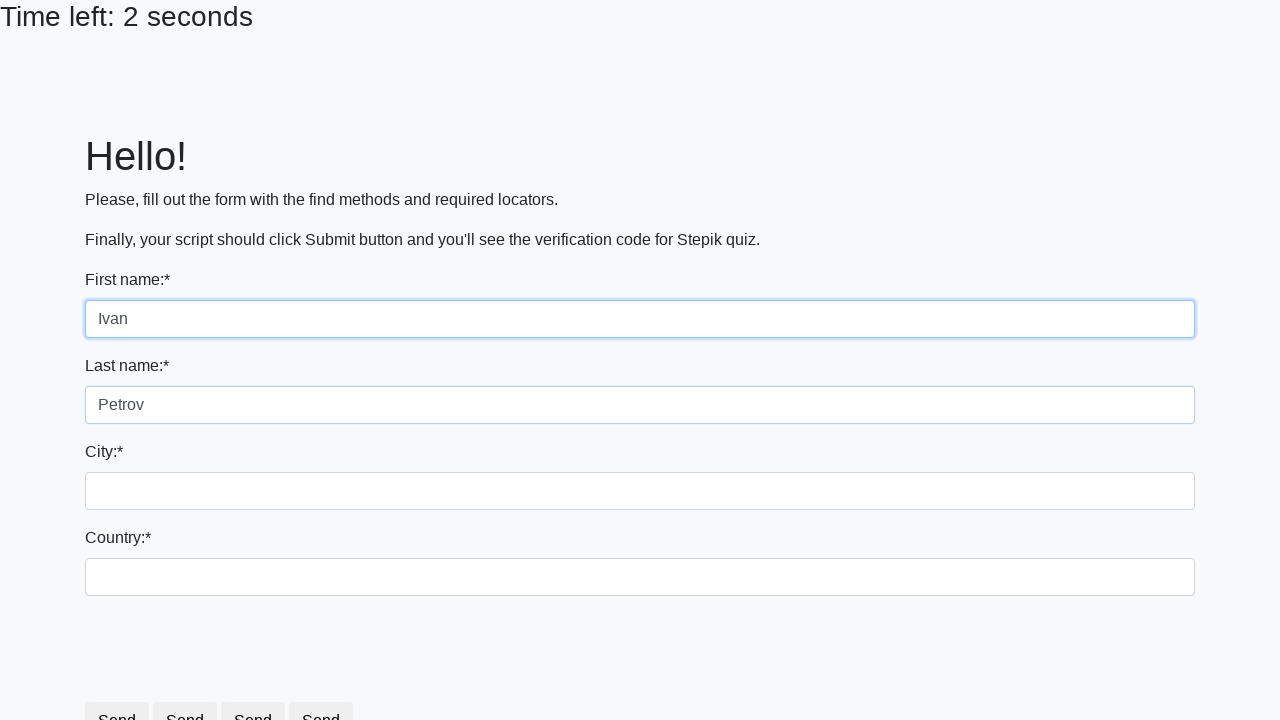

Filled city field with 'Smolensk' on //input[contains(@class, 'city')]
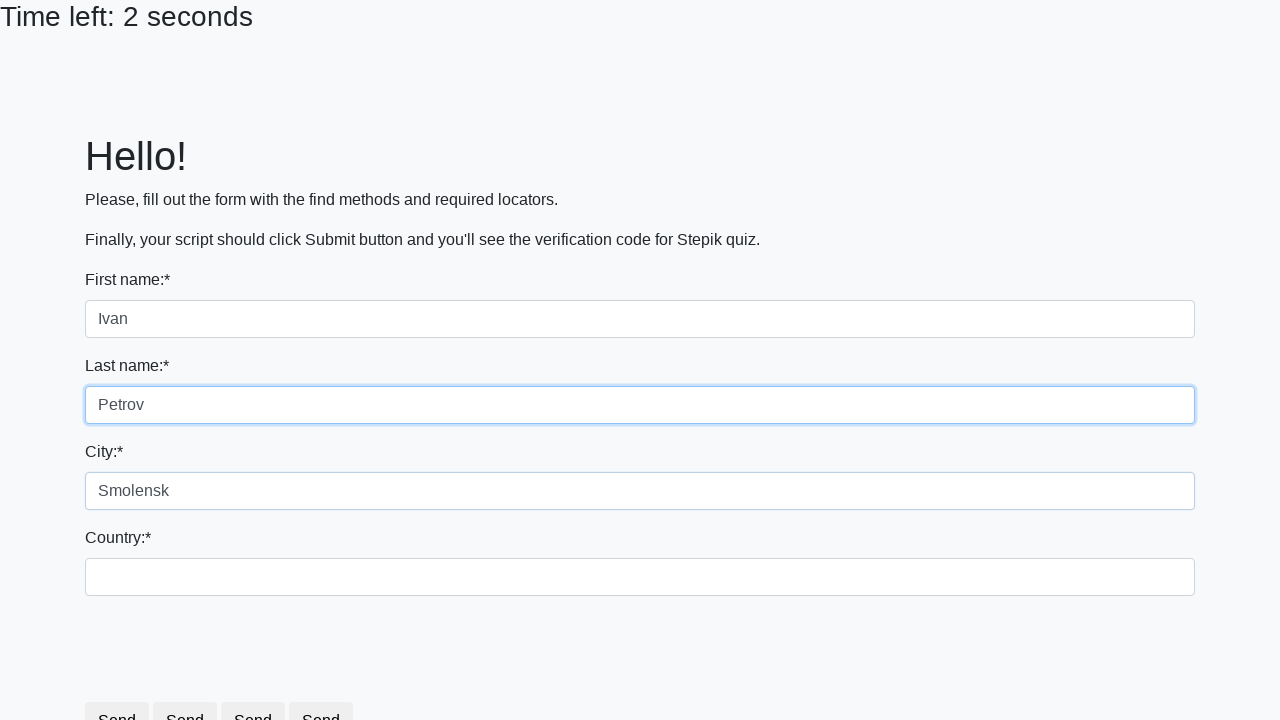

Filled country field with 'Russia' on //input[contains(@id, 'country')]
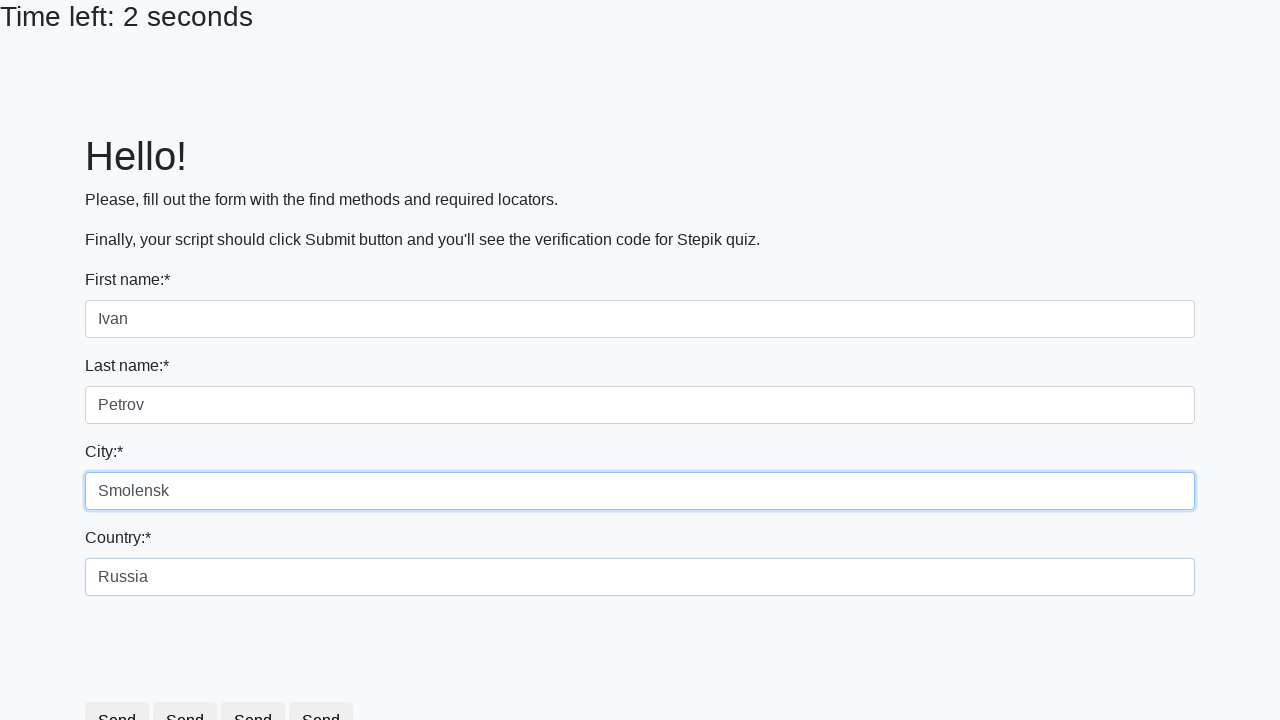

Clicked submit button to submit form at (259, 685) on xpath=//button[contains(@type, 'submit')]
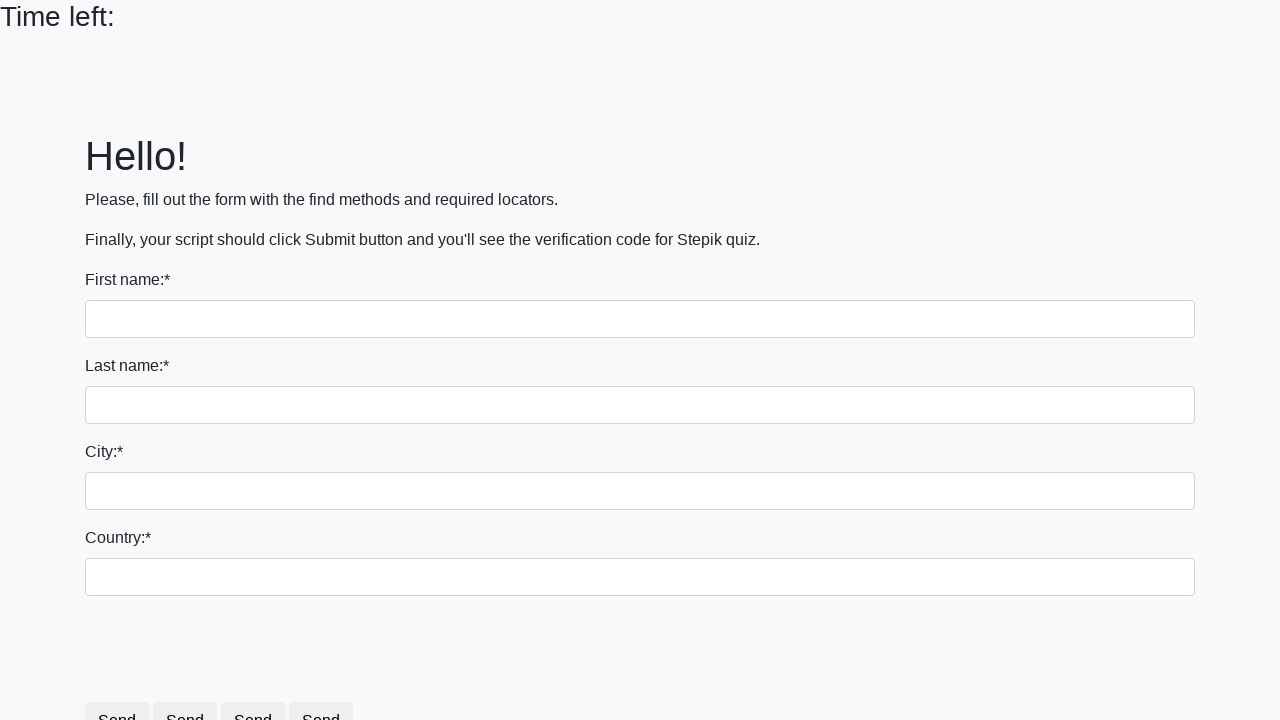

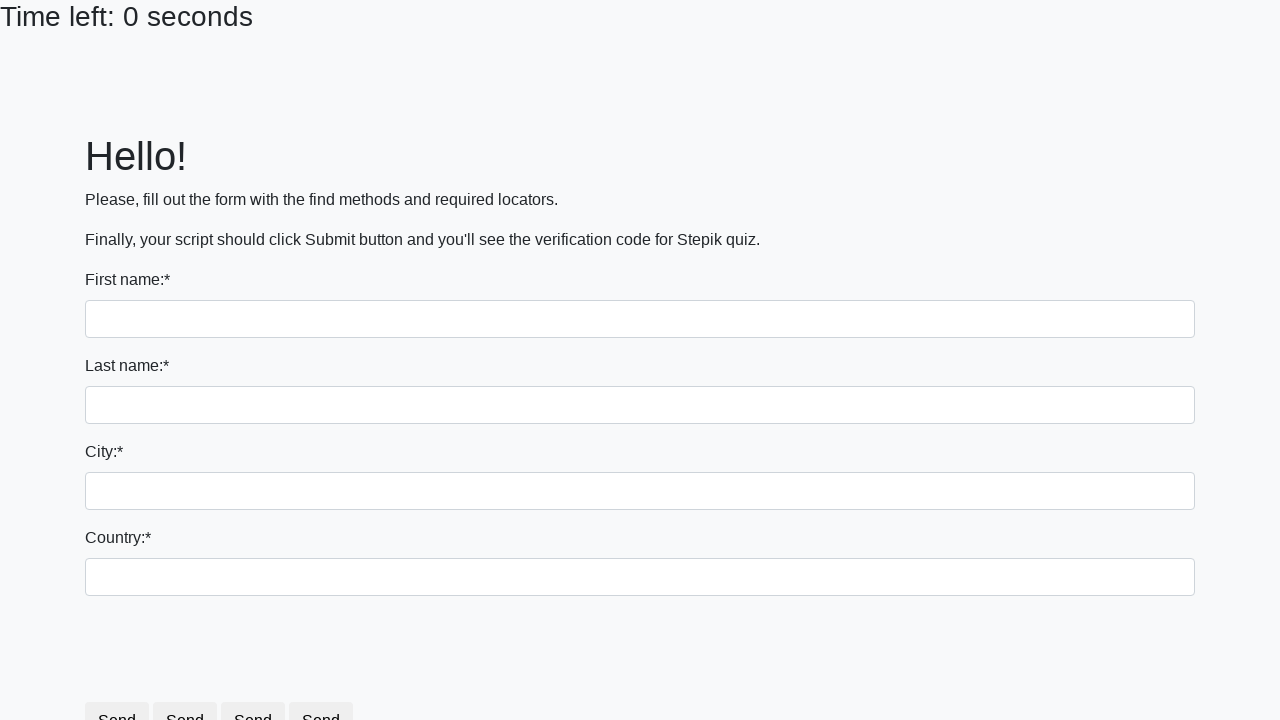